Tests unchecking all items after marking them as completed

Starting URL: https://demo.playwright.dev/todomvc

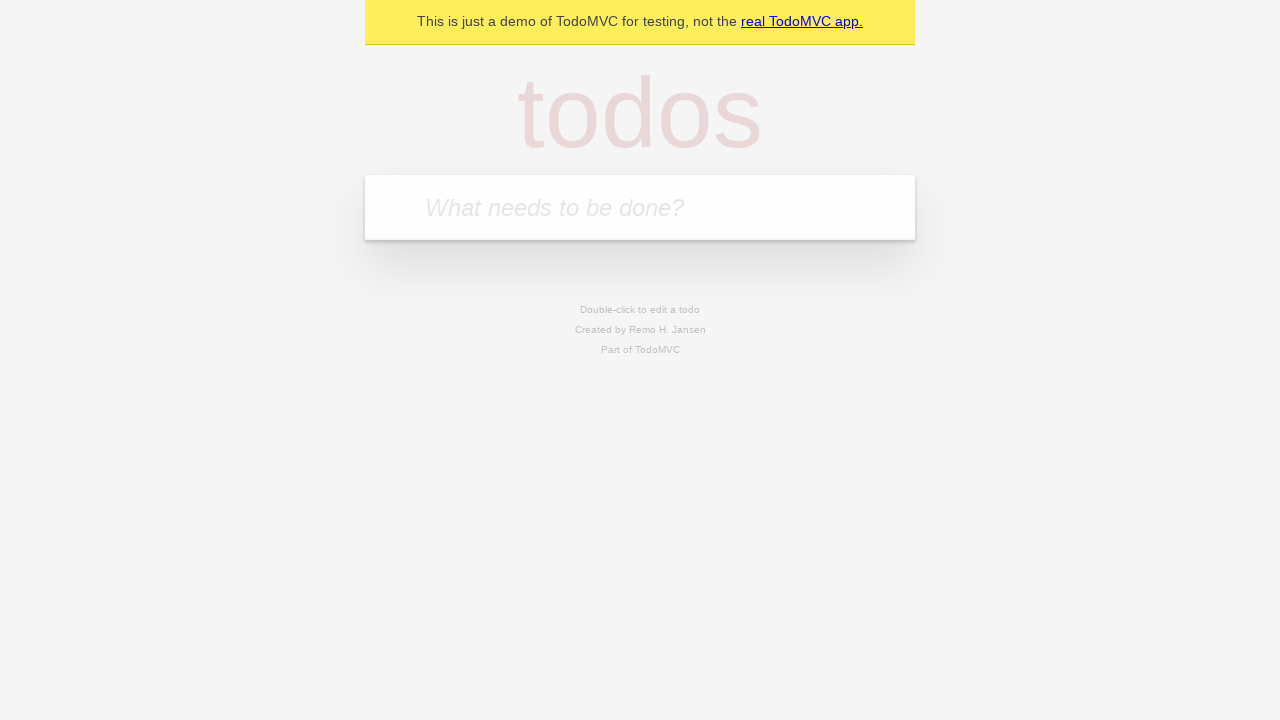

Filled todo input with 'buy some cheese' on .new-todo
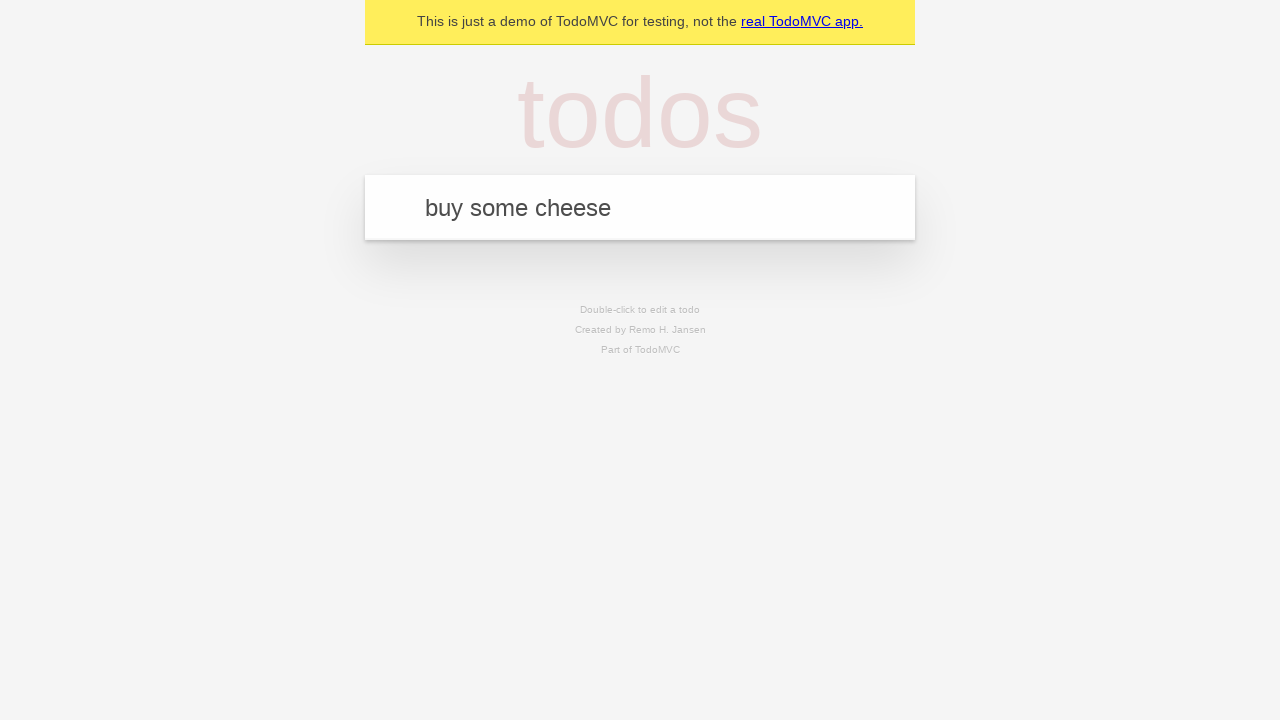

Pressed Enter to add first todo item on .new-todo
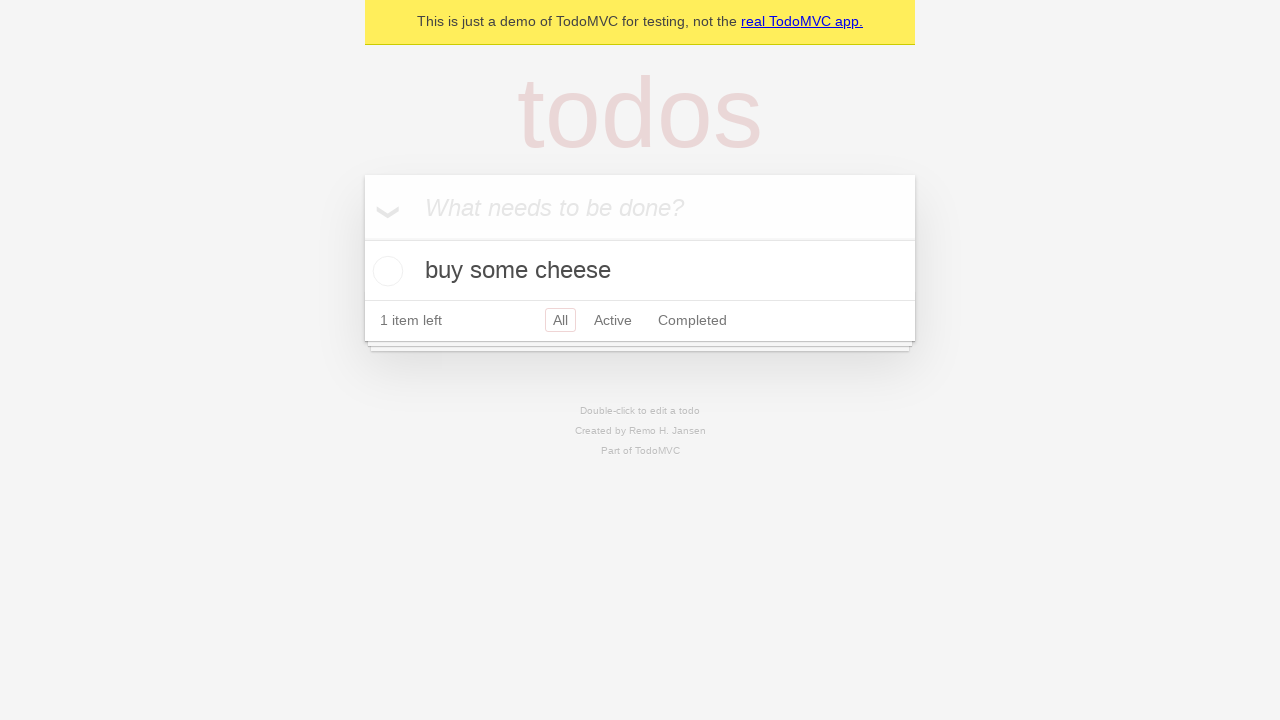

Filled todo input with 'feed the cat' on .new-todo
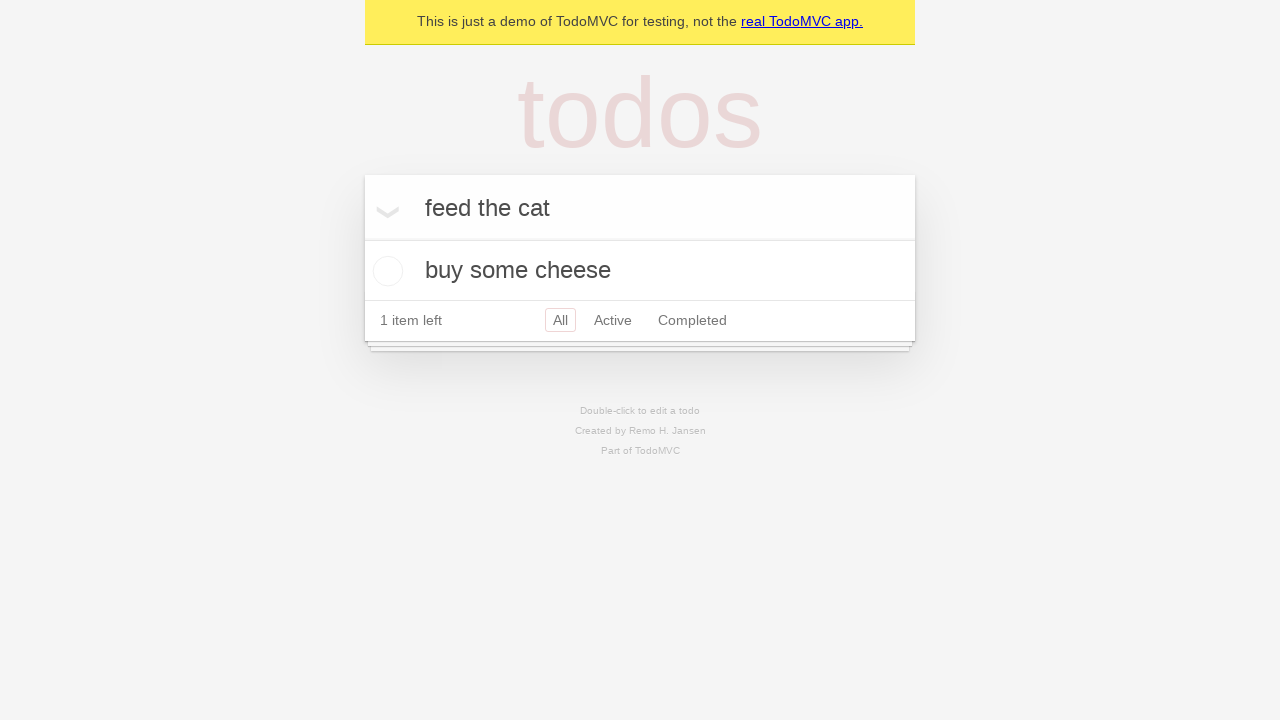

Pressed Enter to add second todo item on .new-todo
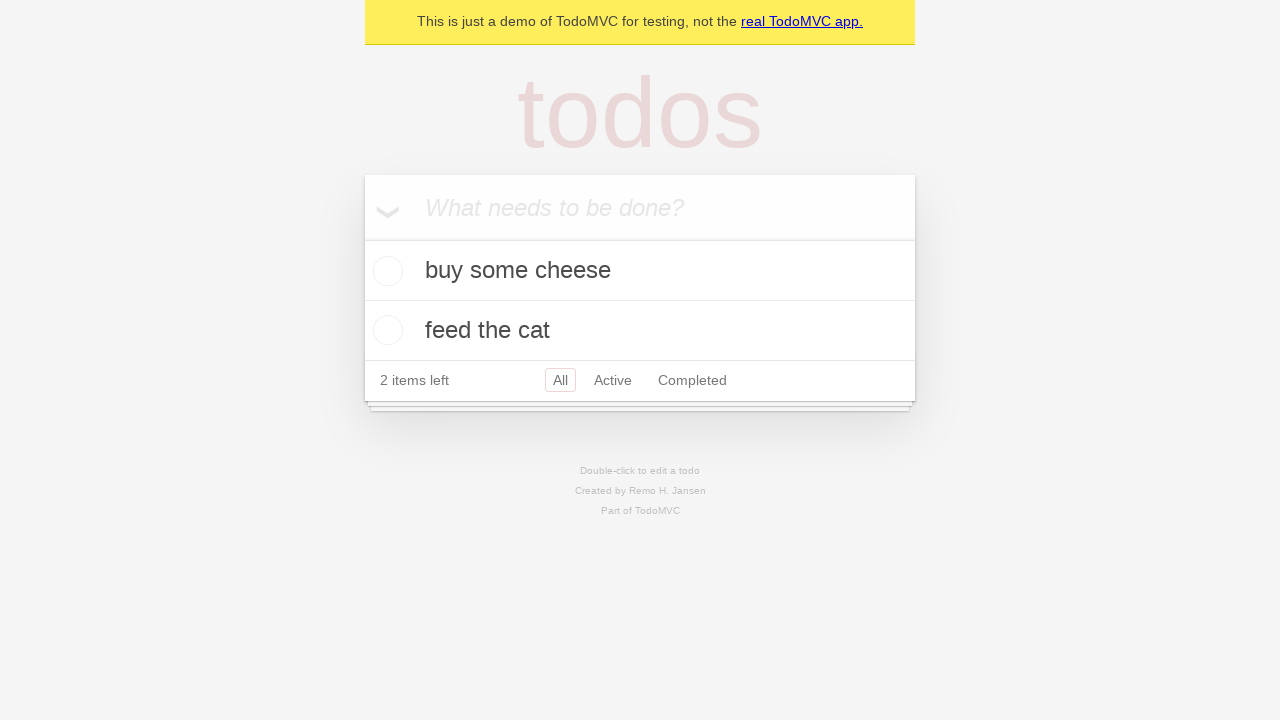

Filled todo input with 'book a doctors appointment' on .new-todo
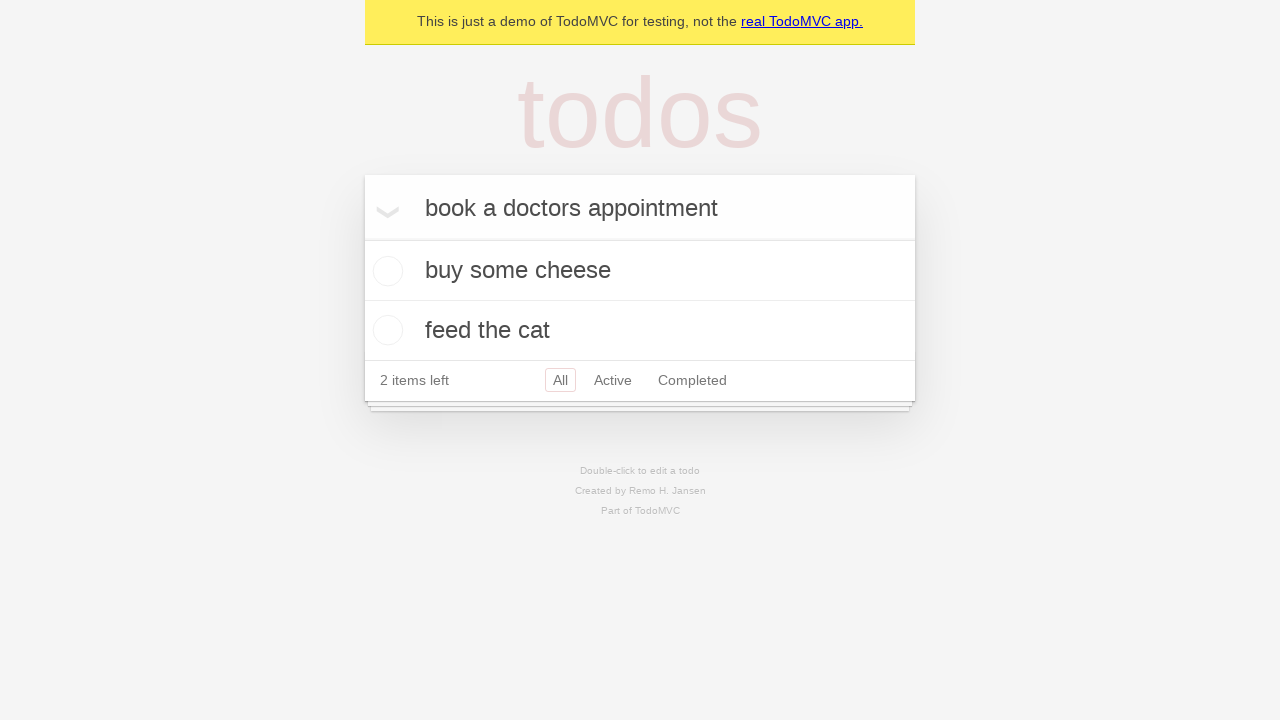

Pressed Enter to add third todo item on .new-todo
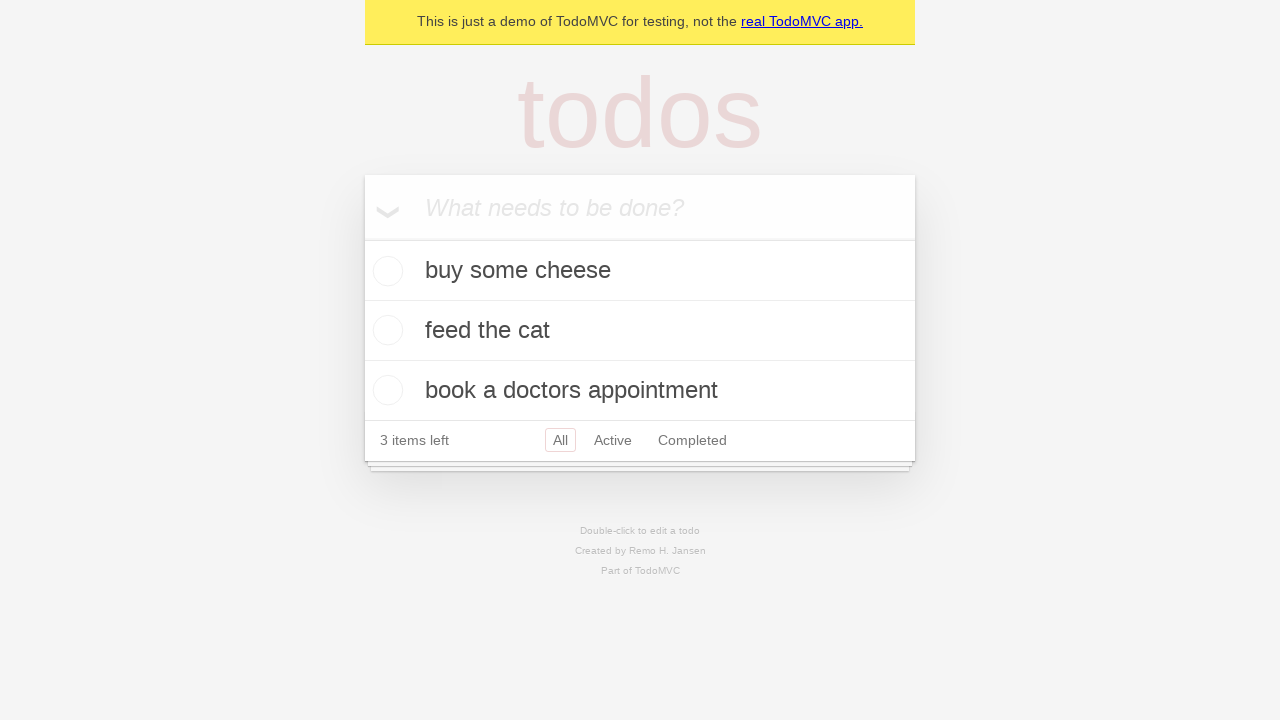

Waited for all three todo items to be rendered
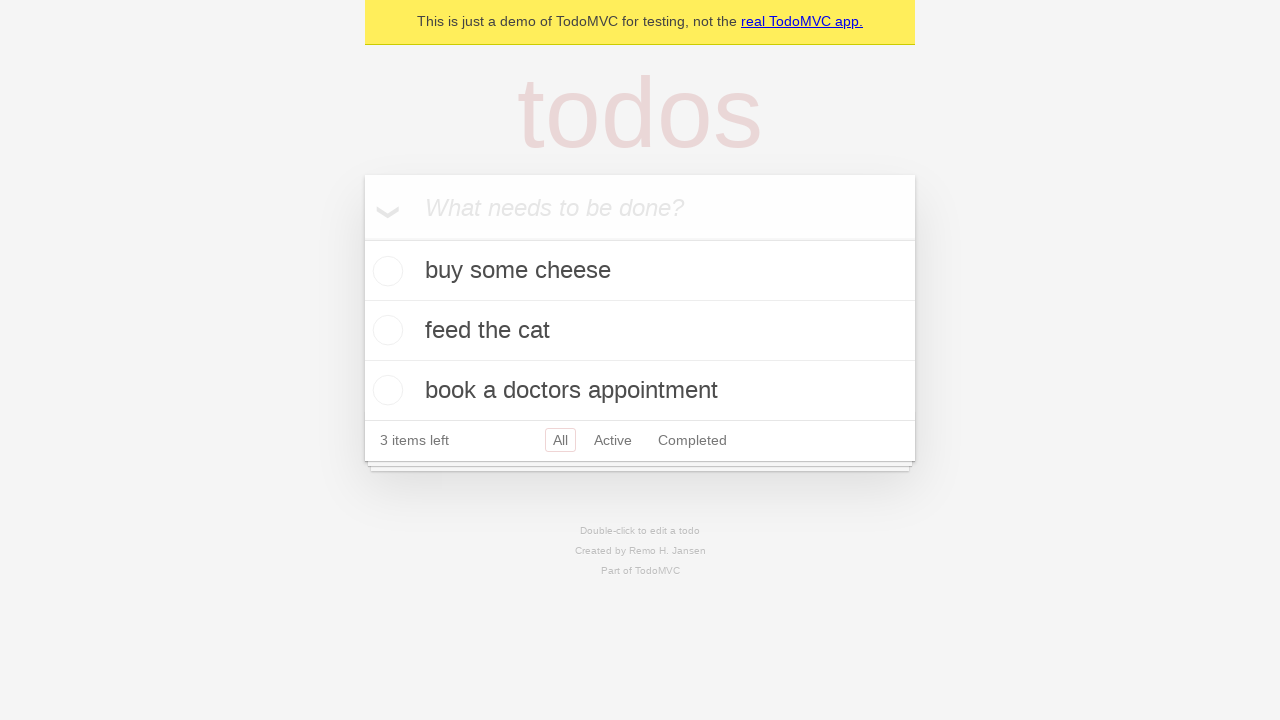

Checked toggle-all checkbox to mark all items as completed at (362, 238) on .toggle-all
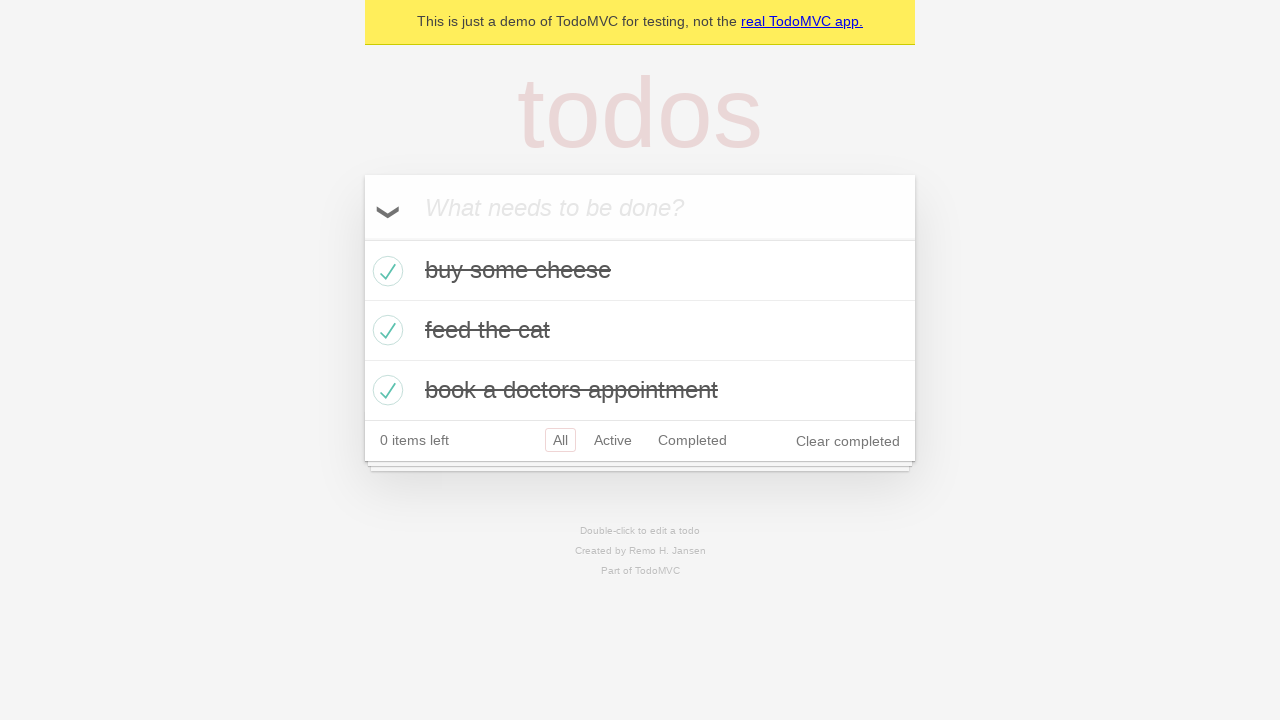

Unchecked toggle-all checkbox to clear all completed items at (362, 238) on .toggle-all
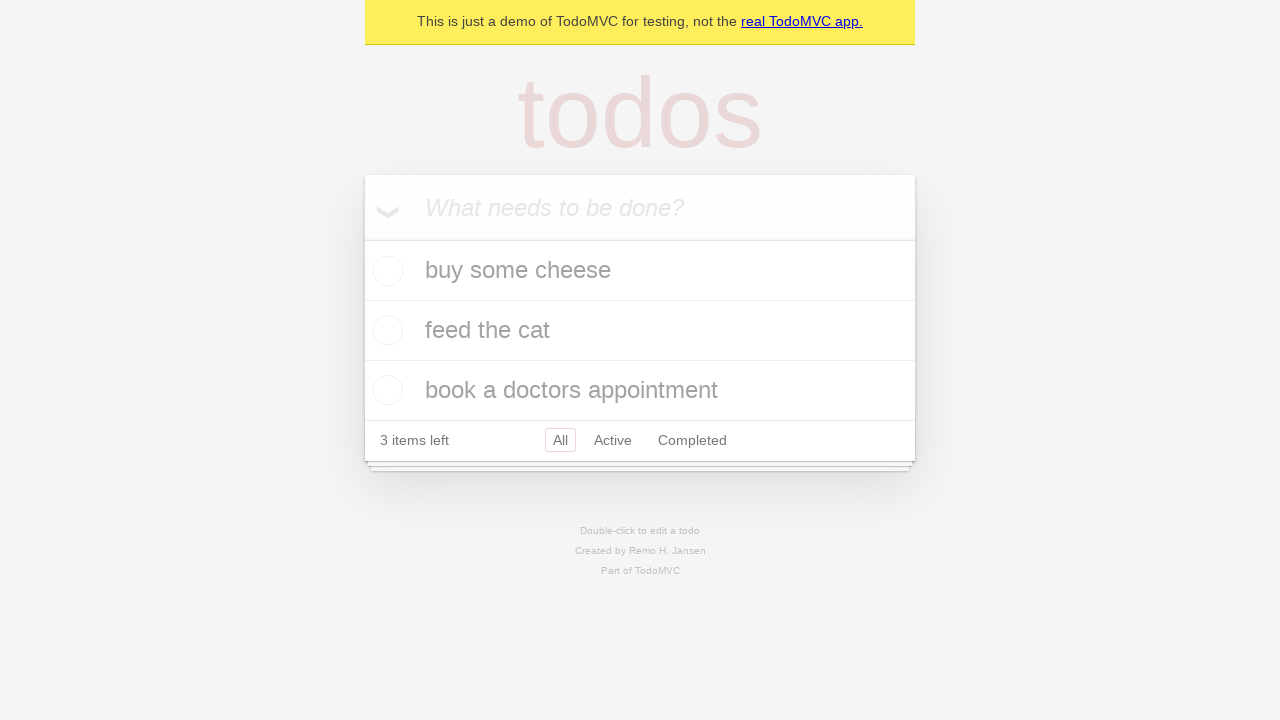

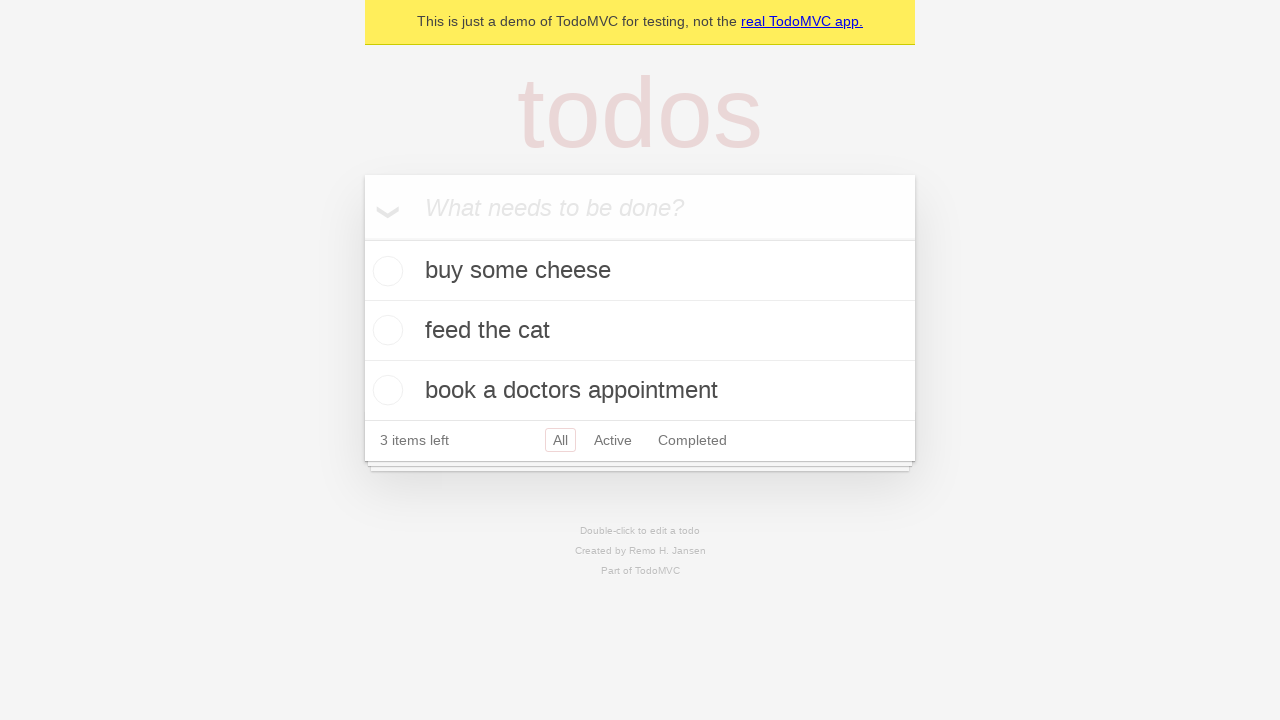